Tests checkbox functionality by finding all checkboxes on the page and clicking each one to select them

Starting URL: https://testautomationpractice.blogspot.com/

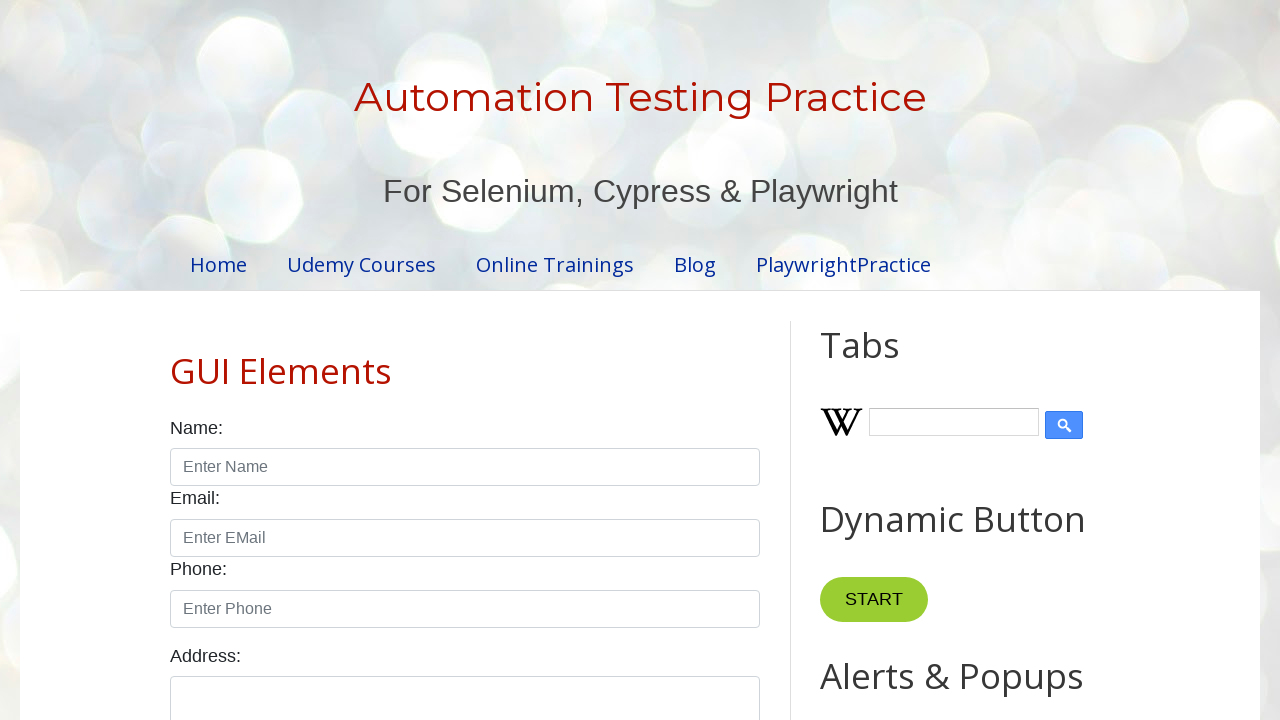

Located all checkboxes with class 'form-check-input' on the page
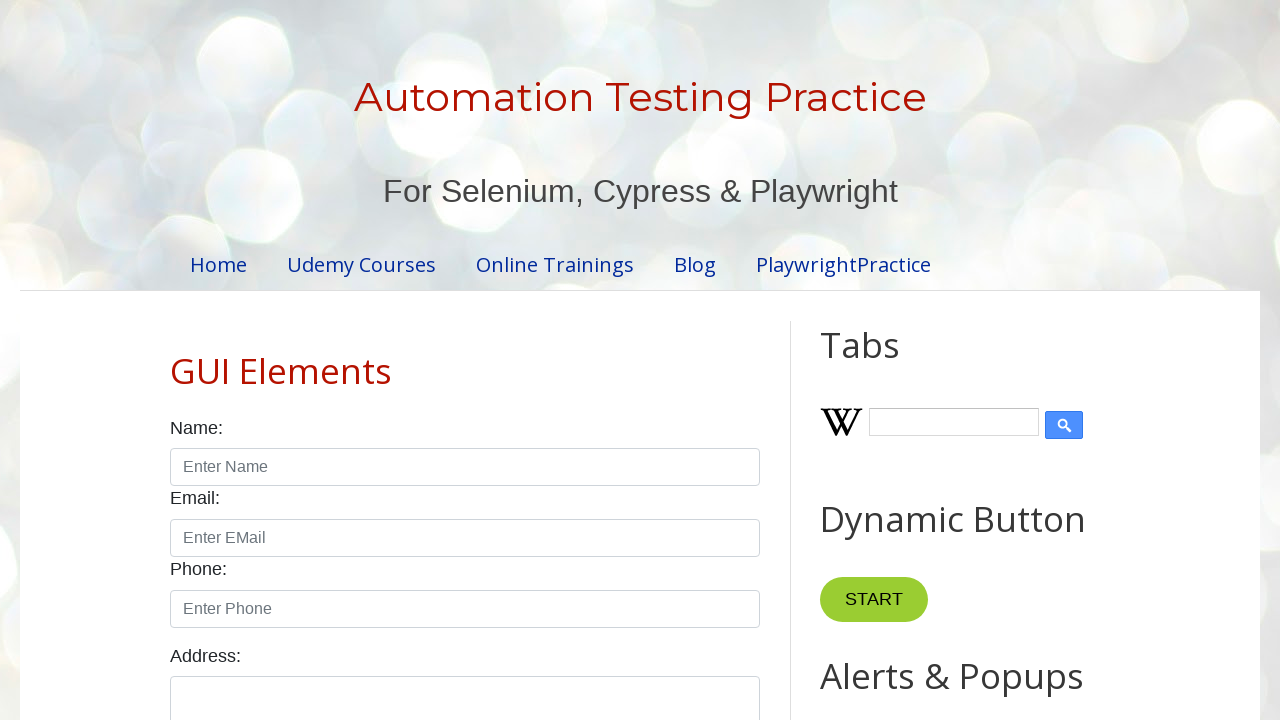

Waited for first checkbox to become visible
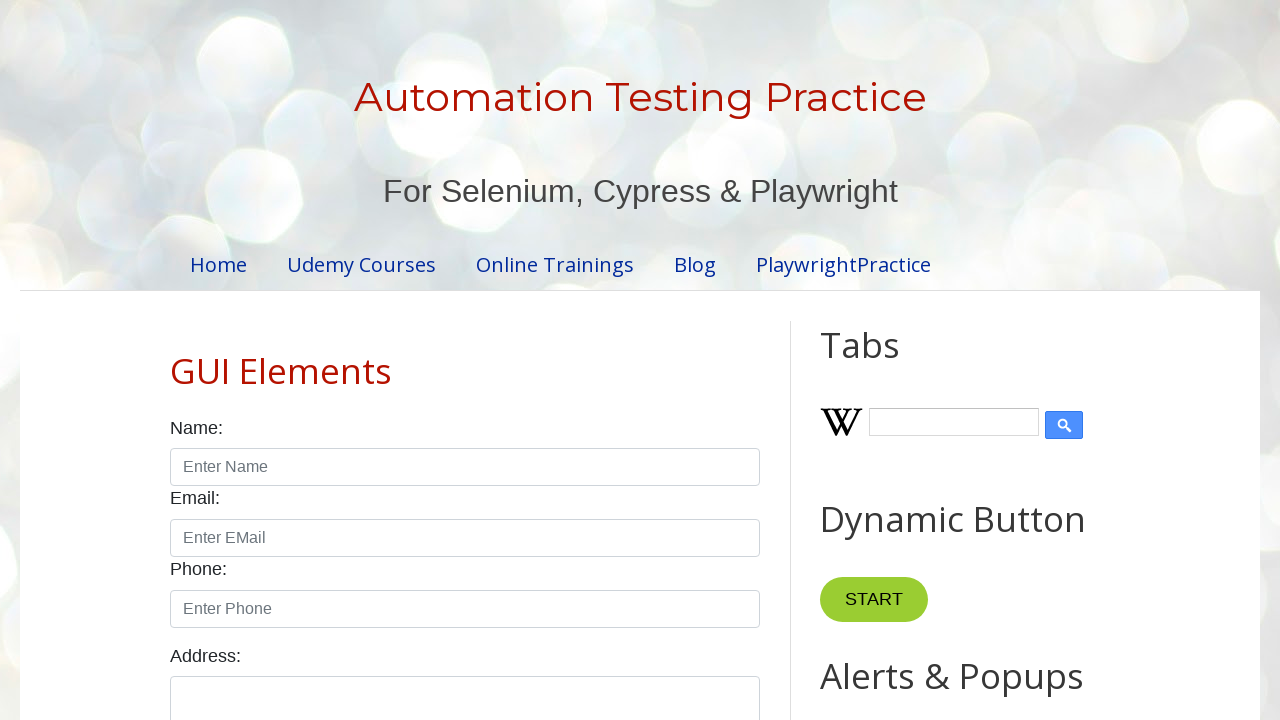

Found 7 checkboxes on the page
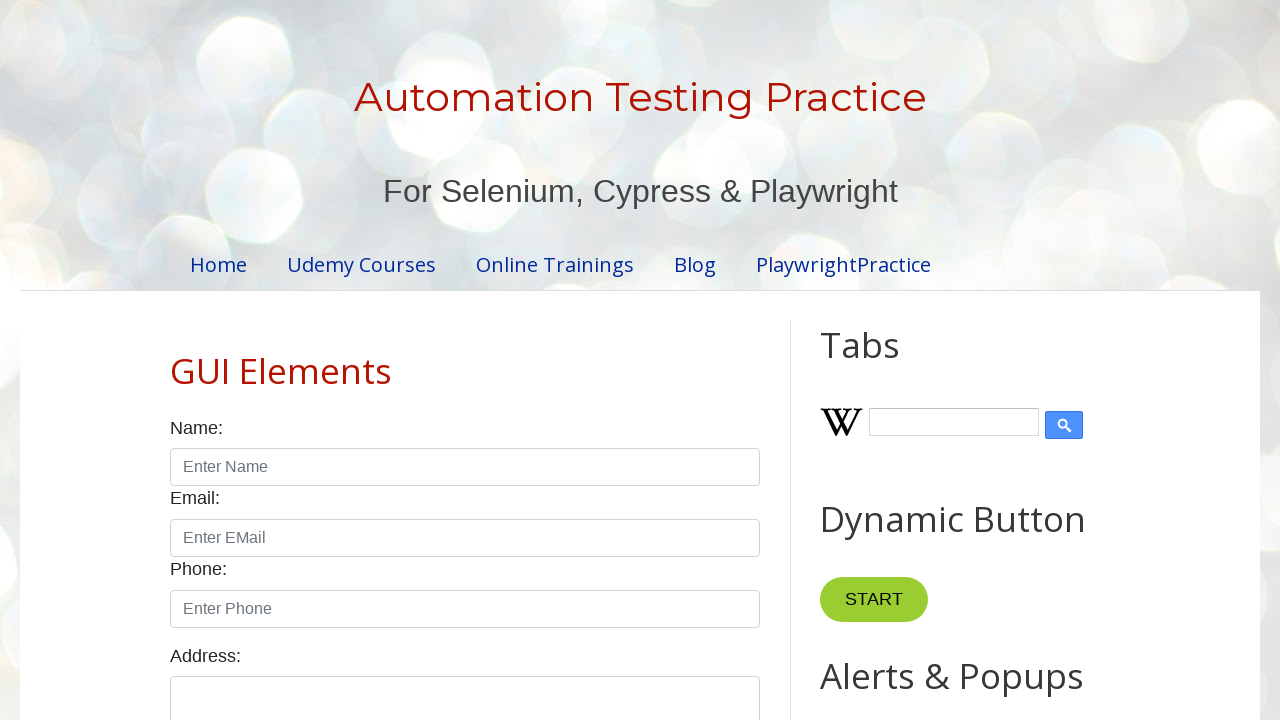

Clicked checkbox 1 of 7 to select it at (176, 360) on input.form-check-input[type='checkbox'] >> nth=0
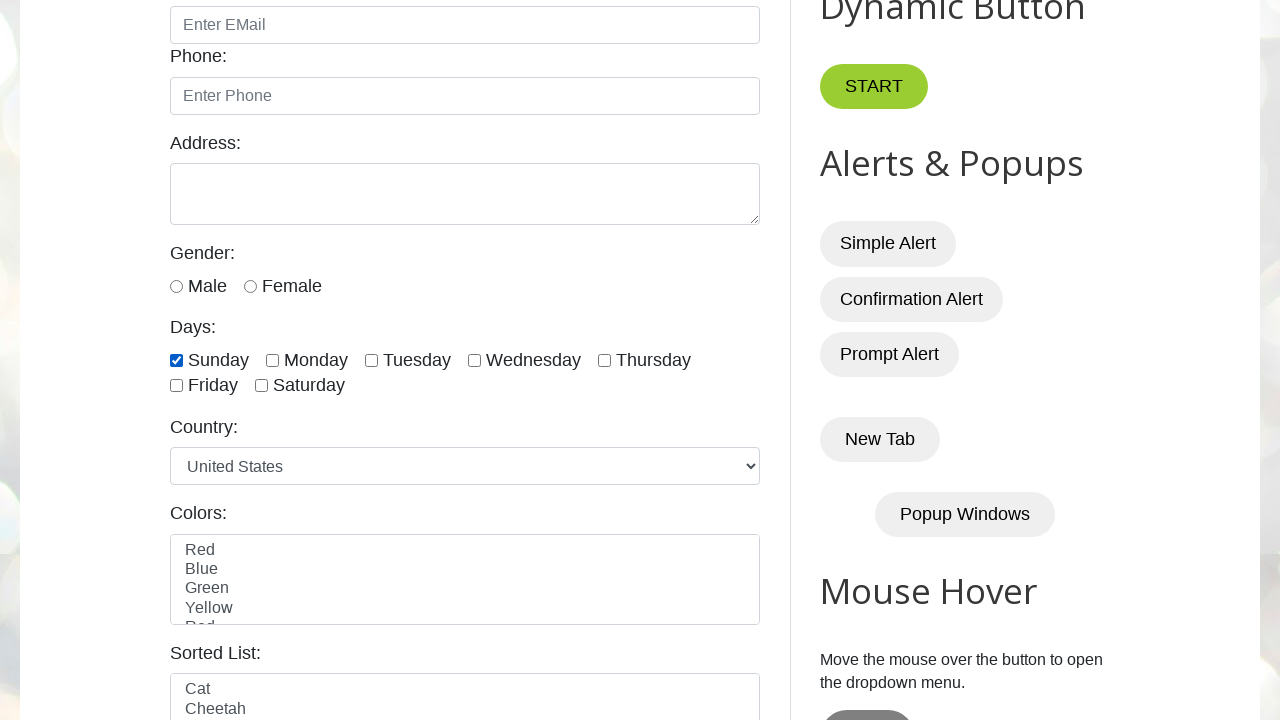

Clicked checkbox 2 of 7 to select it at (272, 360) on input.form-check-input[type='checkbox'] >> nth=1
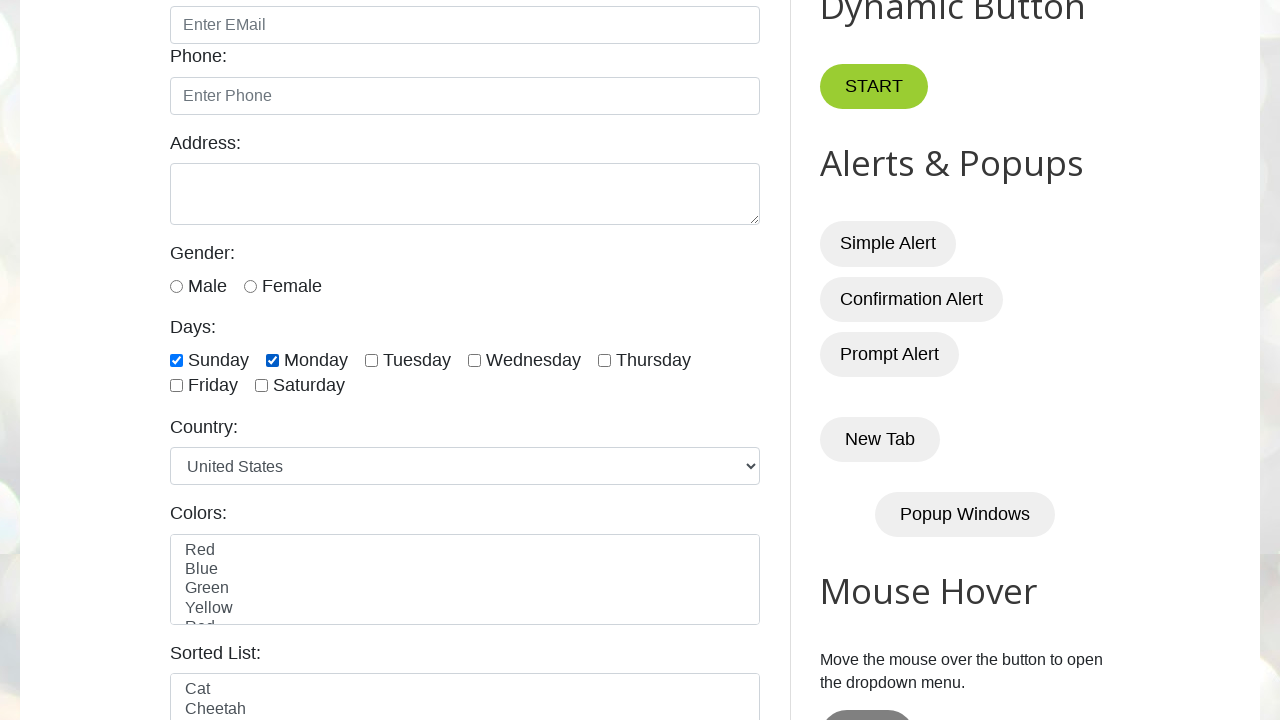

Clicked checkbox 3 of 7 to select it at (372, 360) on input.form-check-input[type='checkbox'] >> nth=2
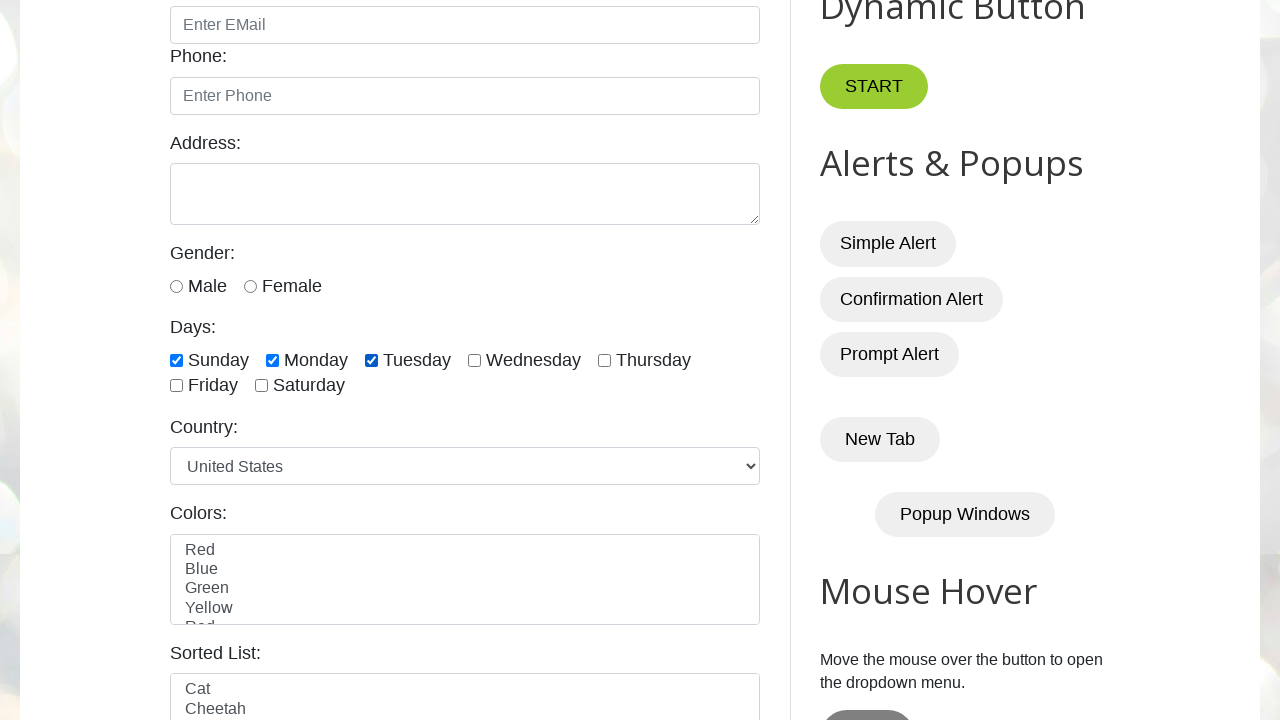

Clicked checkbox 4 of 7 to select it at (474, 360) on input.form-check-input[type='checkbox'] >> nth=3
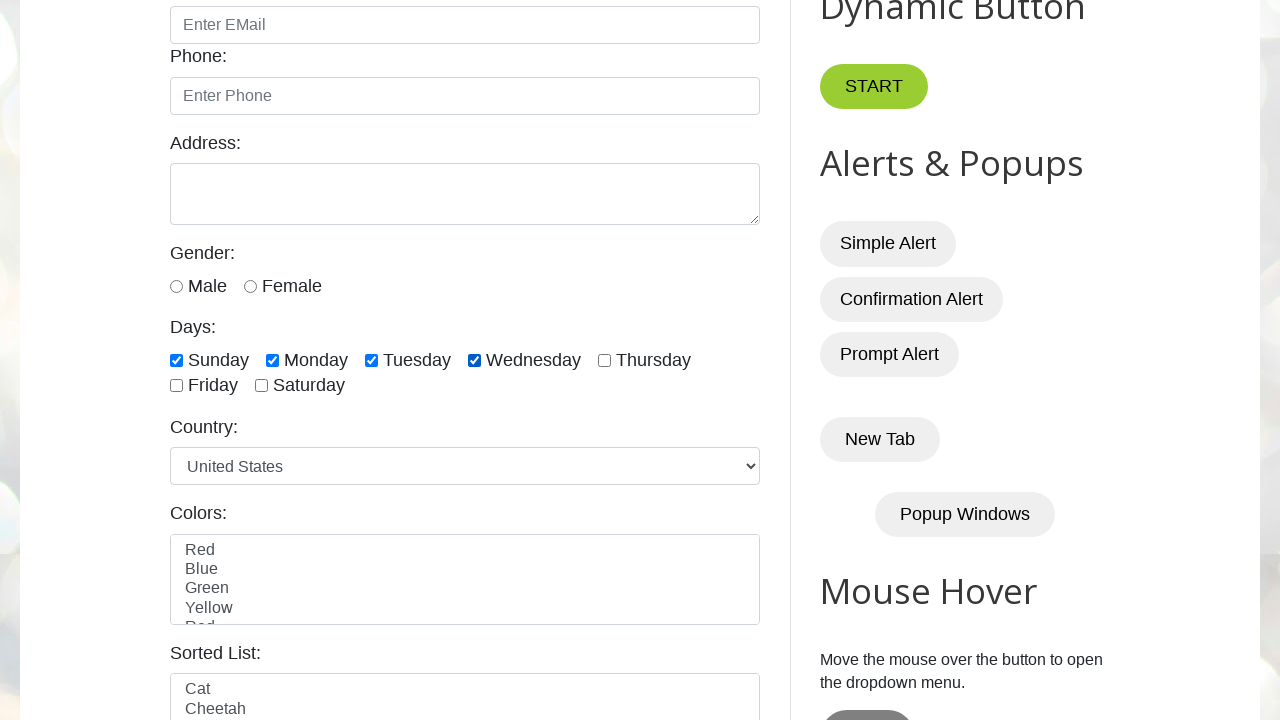

Clicked checkbox 5 of 7 to select it at (604, 360) on input.form-check-input[type='checkbox'] >> nth=4
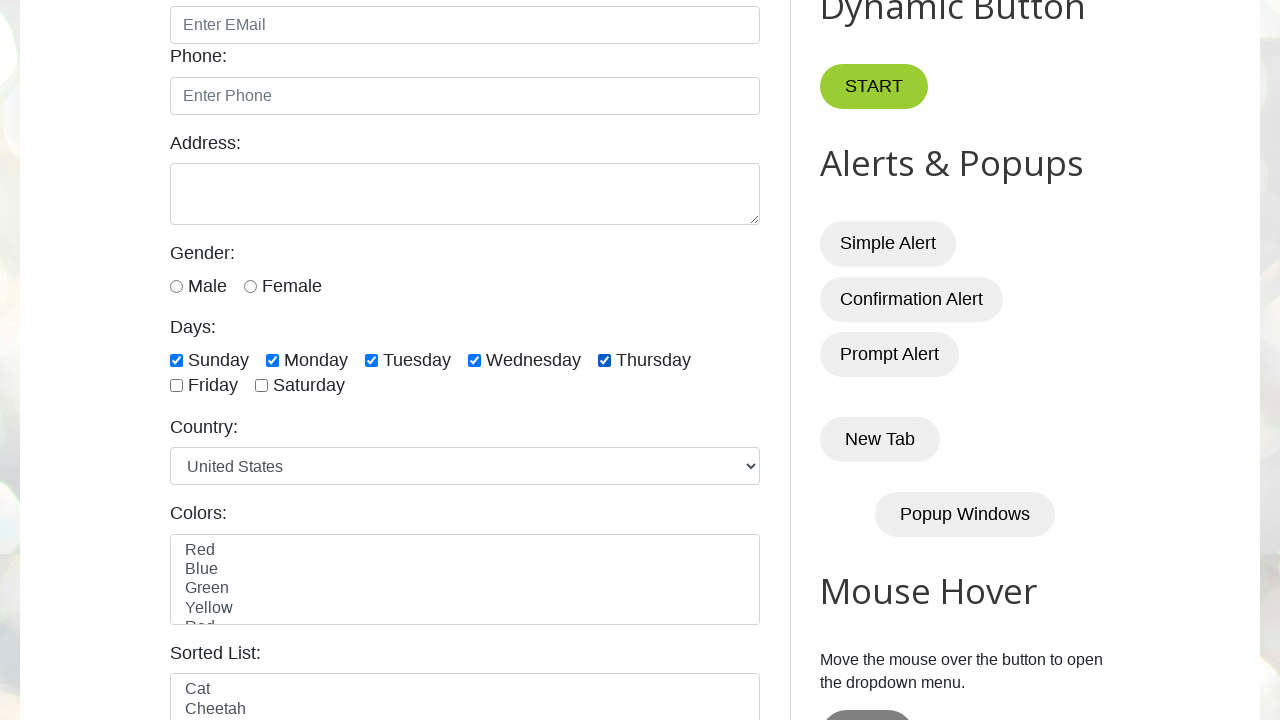

Clicked checkbox 6 of 7 to select it at (176, 386) on input.form-check-input[type='checkbox'] >> nth=5
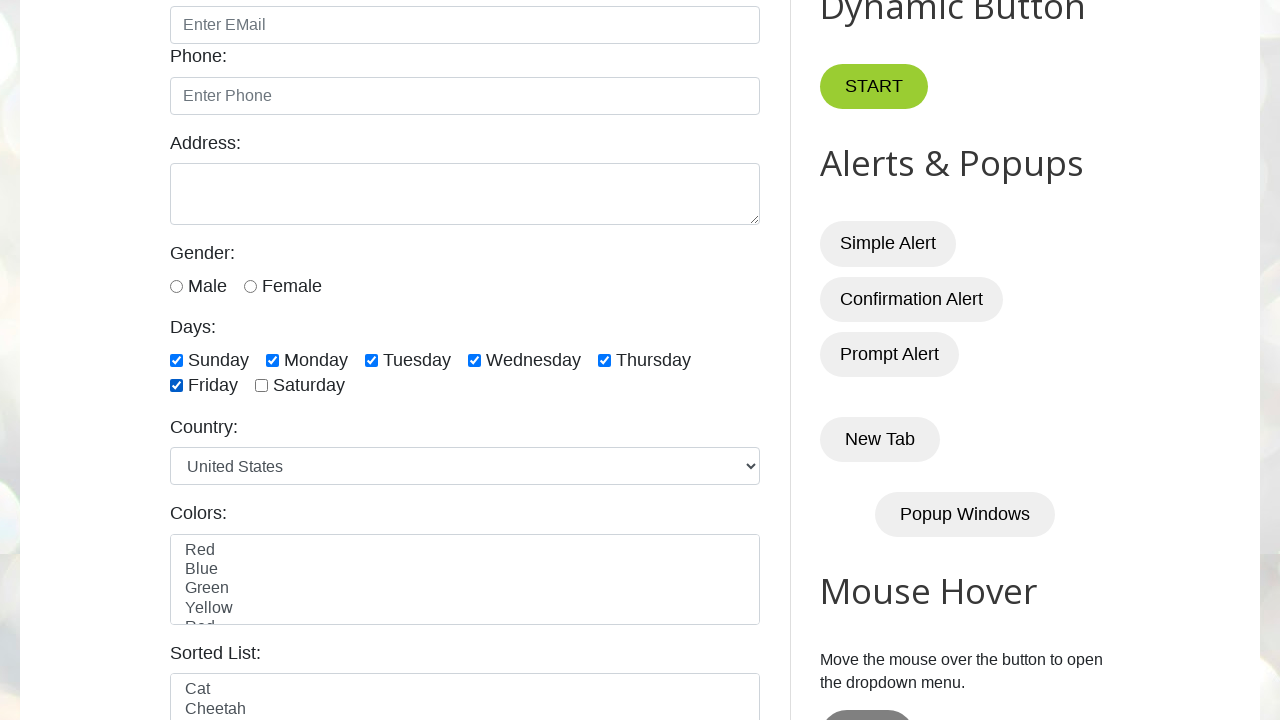

Clicked checkbox 7 of 7 to select it at (262, 386) on input.form-check-input[type='checkbox'] >> nth=6
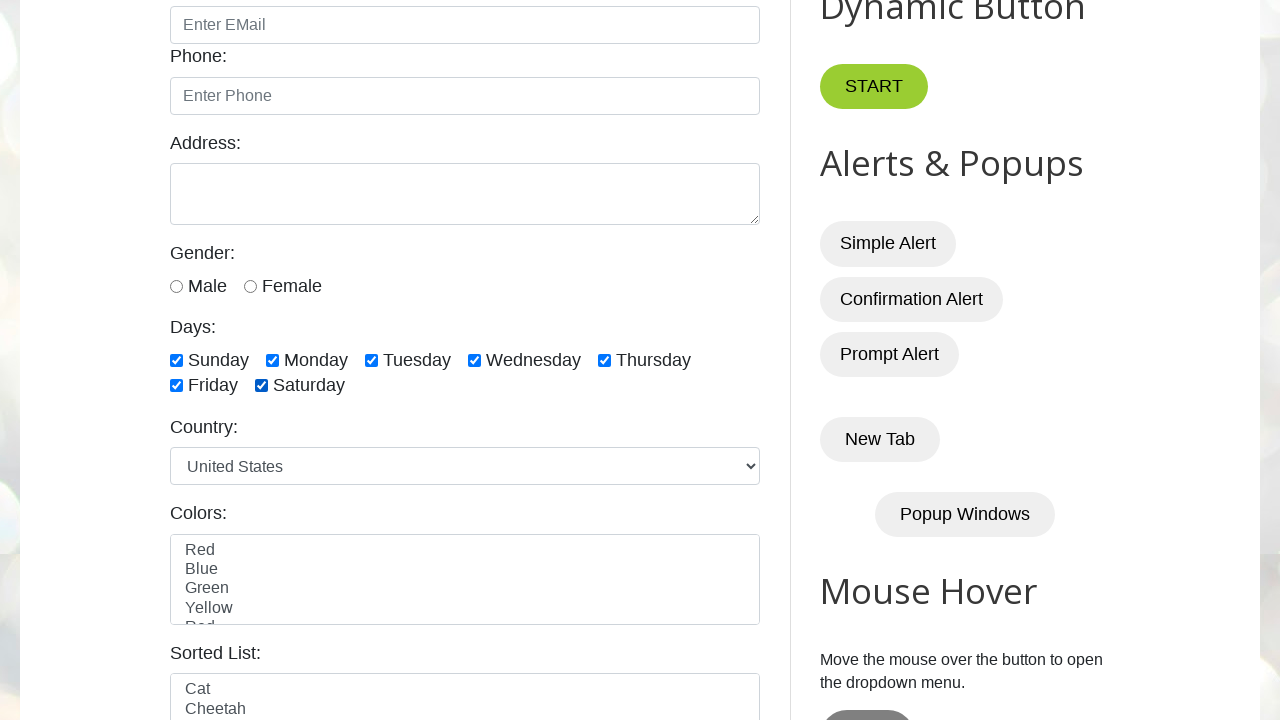

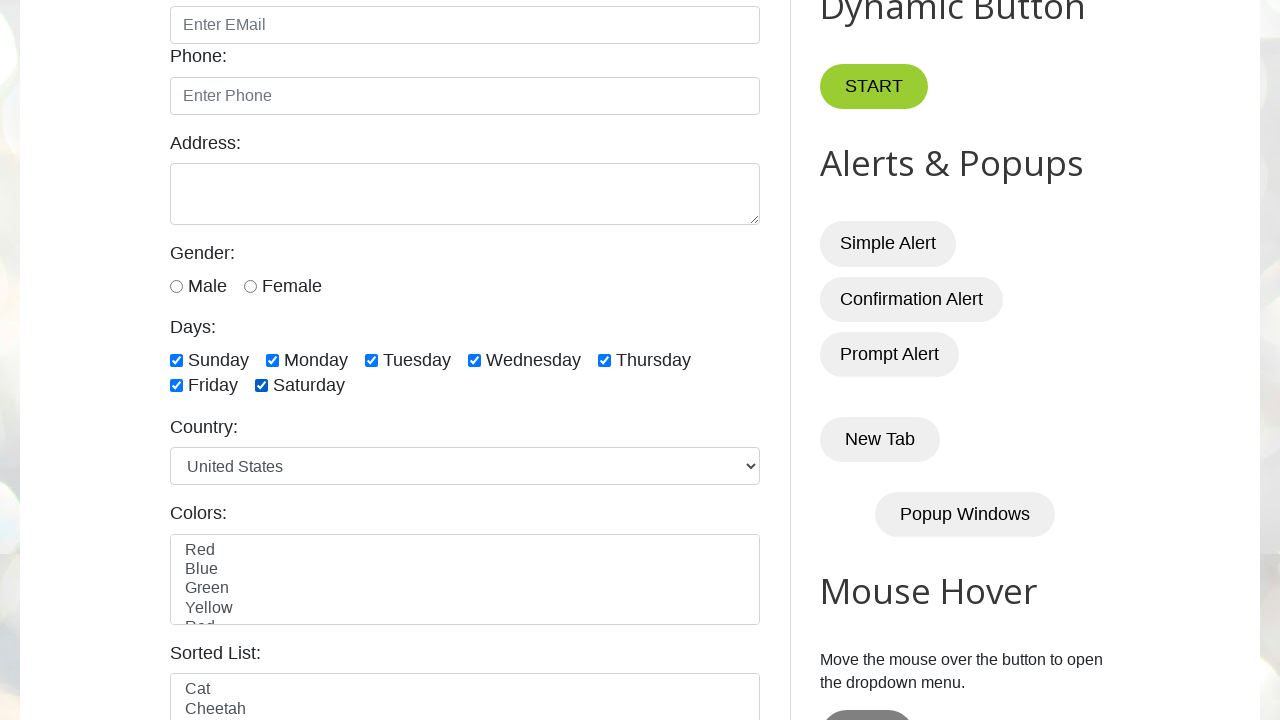